Tests double-click functionality on W3Schools try-it editor by double-clicking a button inside an iframe

Starting URL: https://www.w3schools.com/tags/tryit.asp?filename=tryhtml5_ev_ondblclick3

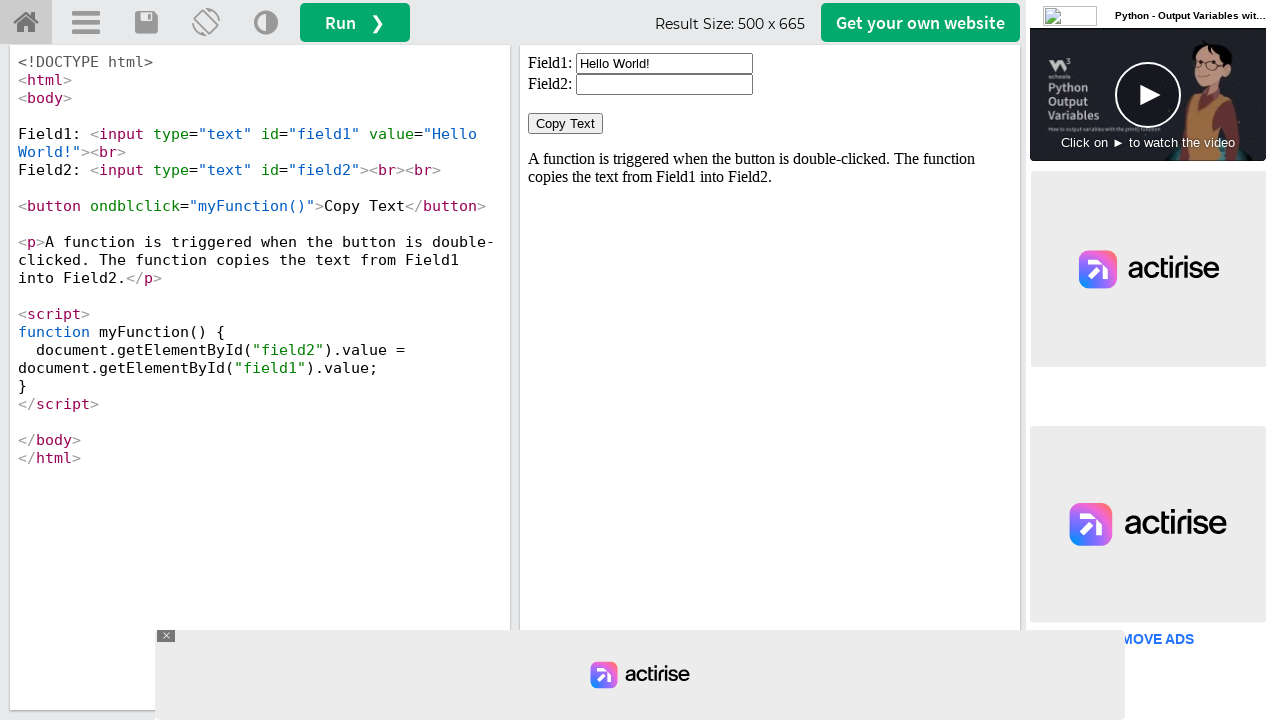

Located iframe with id 'iframeResult' containing the demo
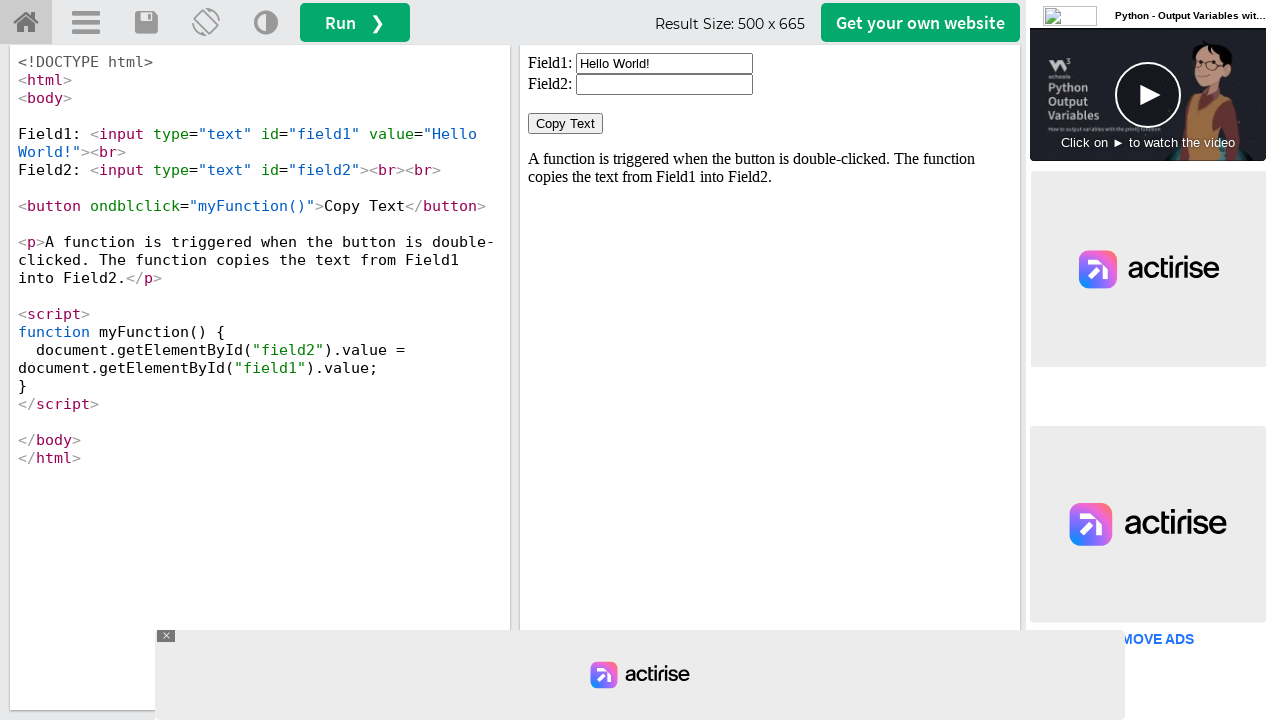

Double-clicked the 'Copy Text' button inside the iframe at (566, 124) on #iframeResult >> internal:control=enter-frame >> xpath=//button[text()='Copy Tex
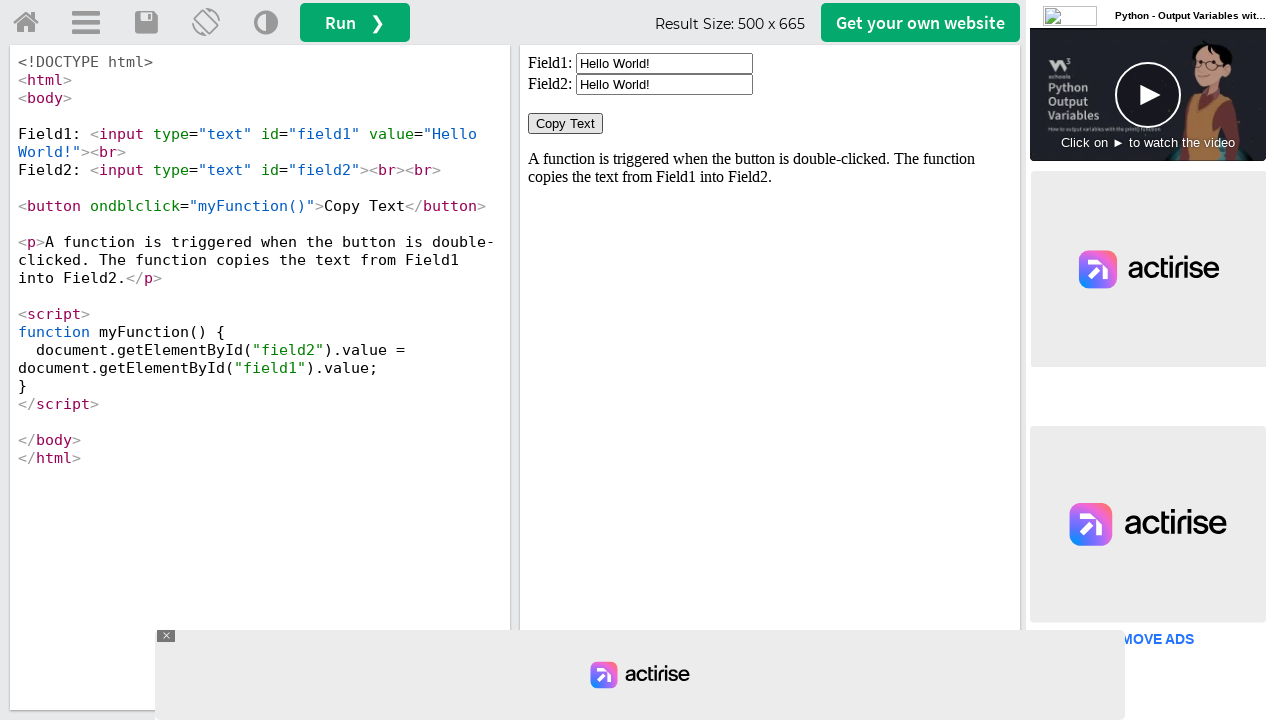

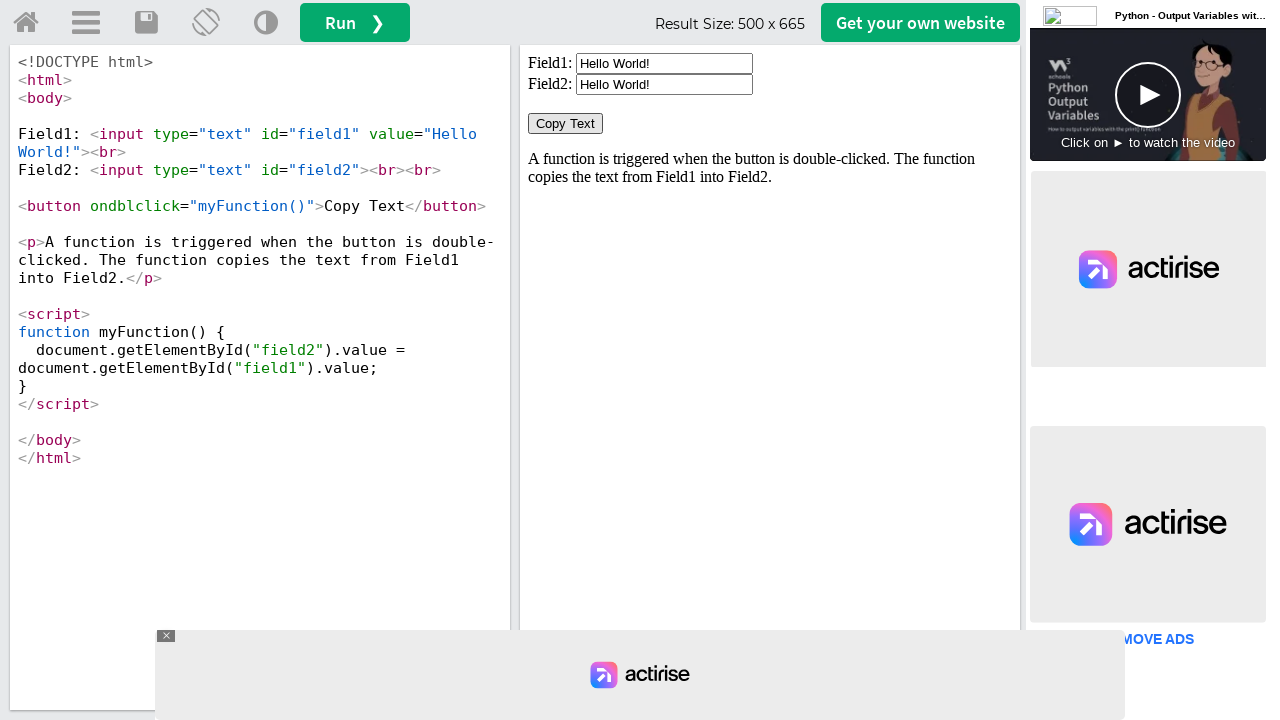